Searches for "phone", clicks on the first product in search results, and verifies the product name contains "phone"

Starting URL: https://www.testotomasyonu.com

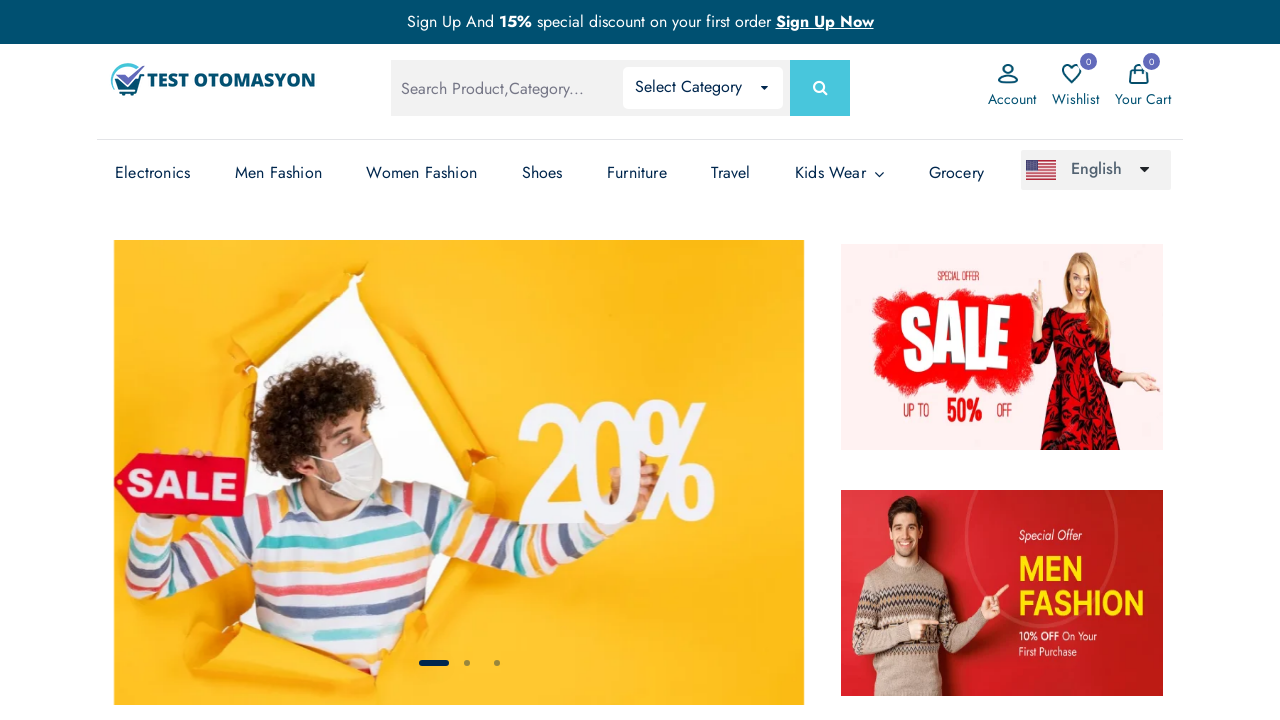

Filled search field with 'phone' on #global-search
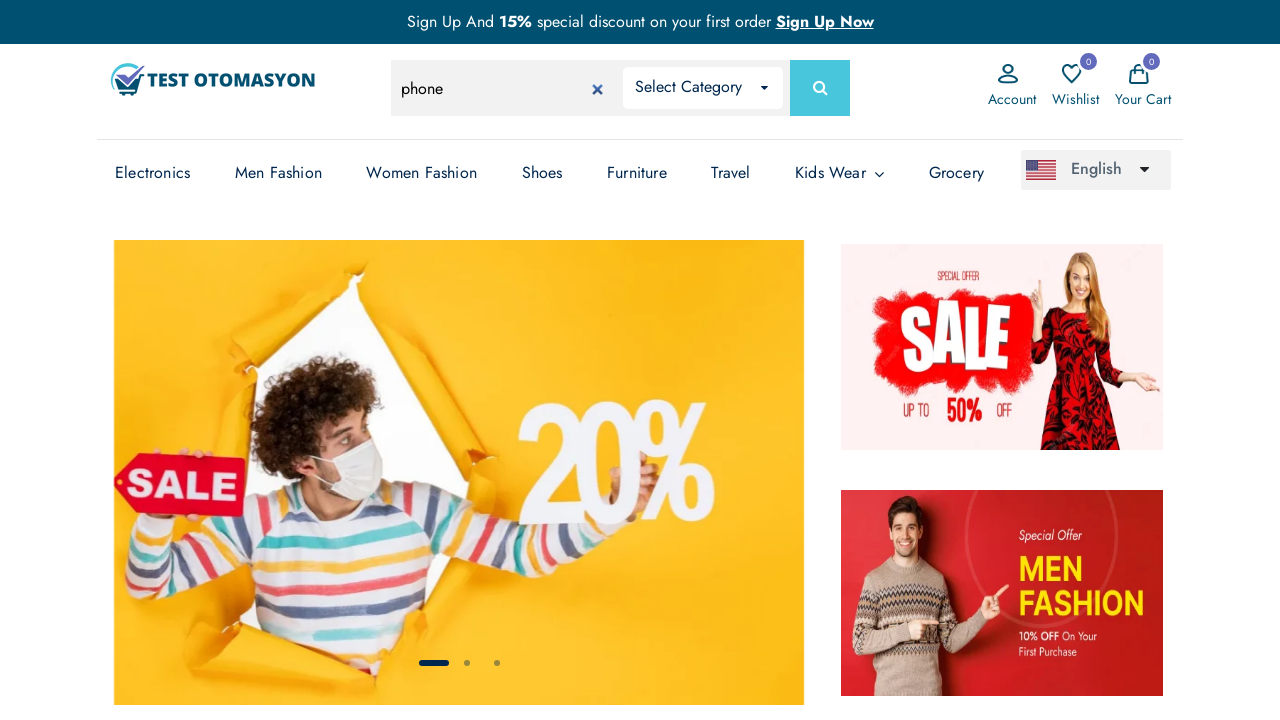

Pressed Enter to submit search for 'phone' on #global-search
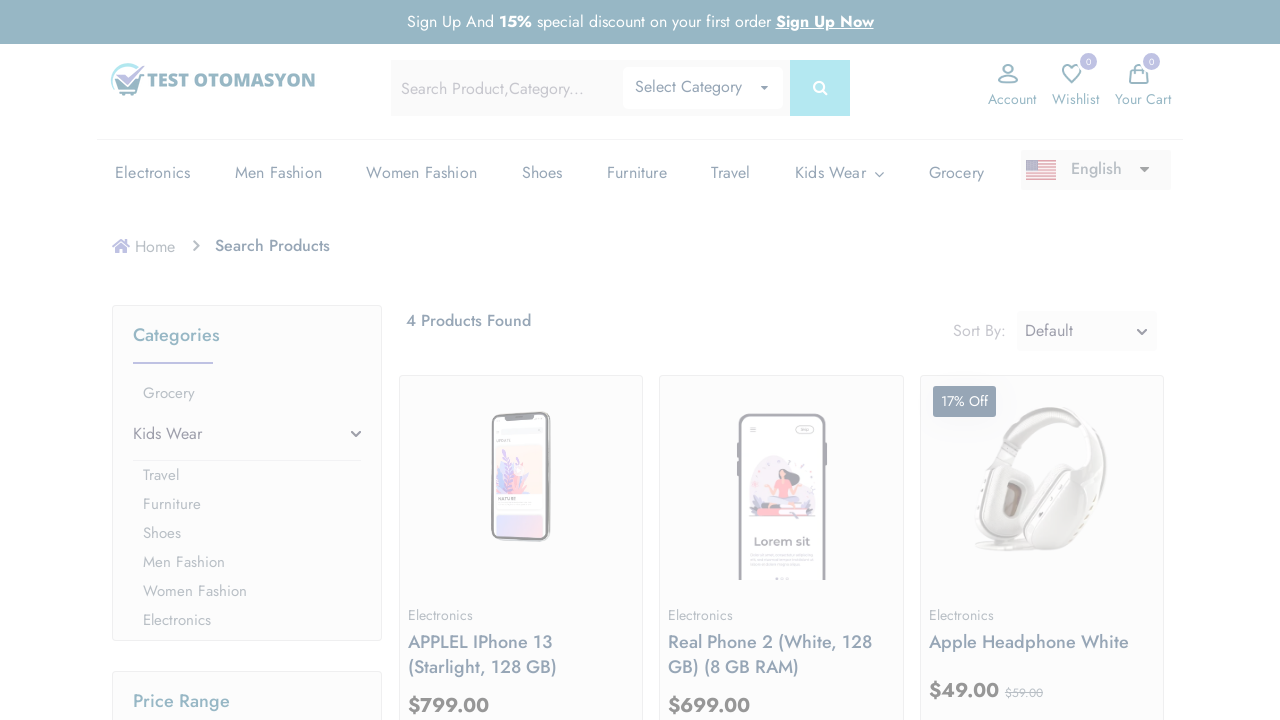

Search results page loaded
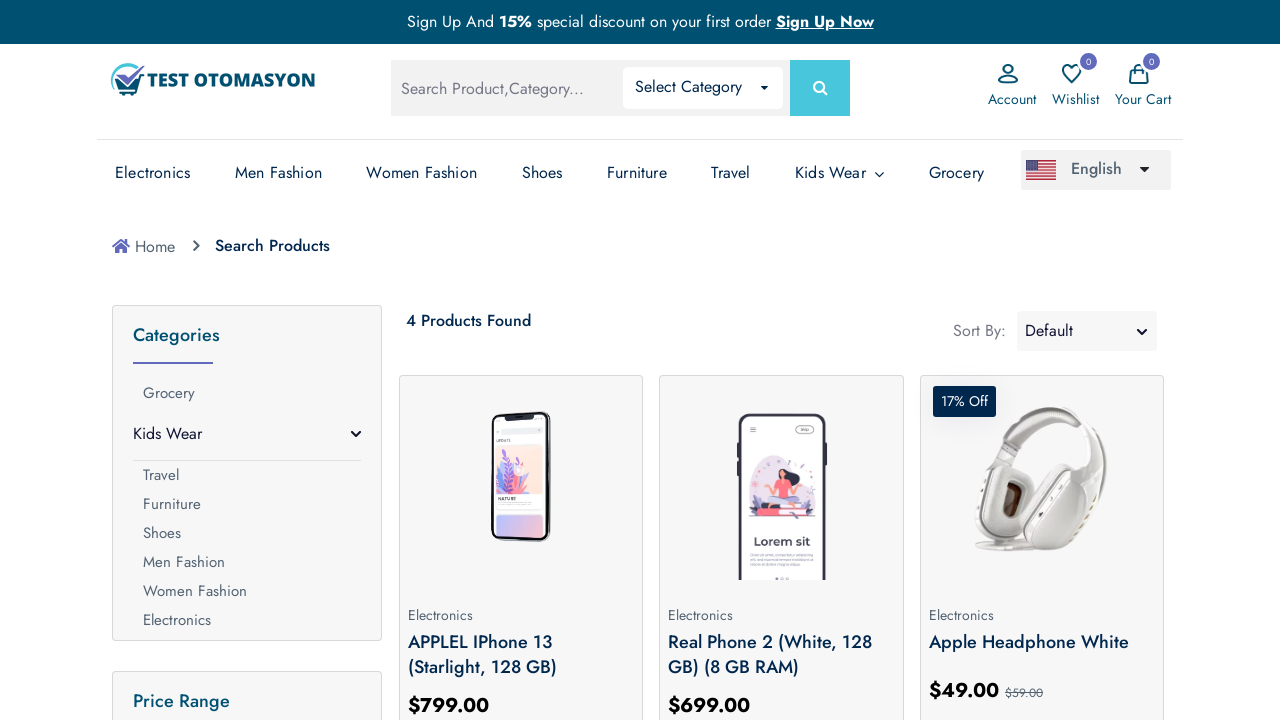

Clicked on the first product in search results at (521, 540) on .product-box >> nth=0
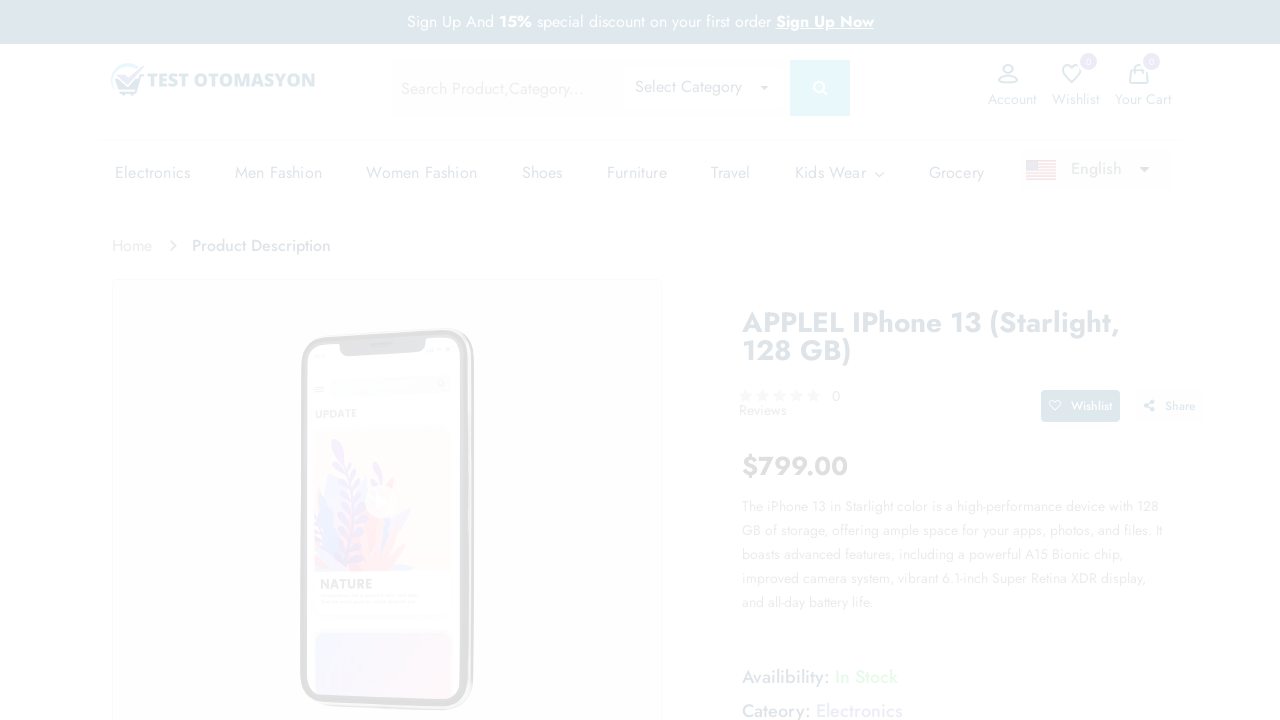

Product detail page loaded
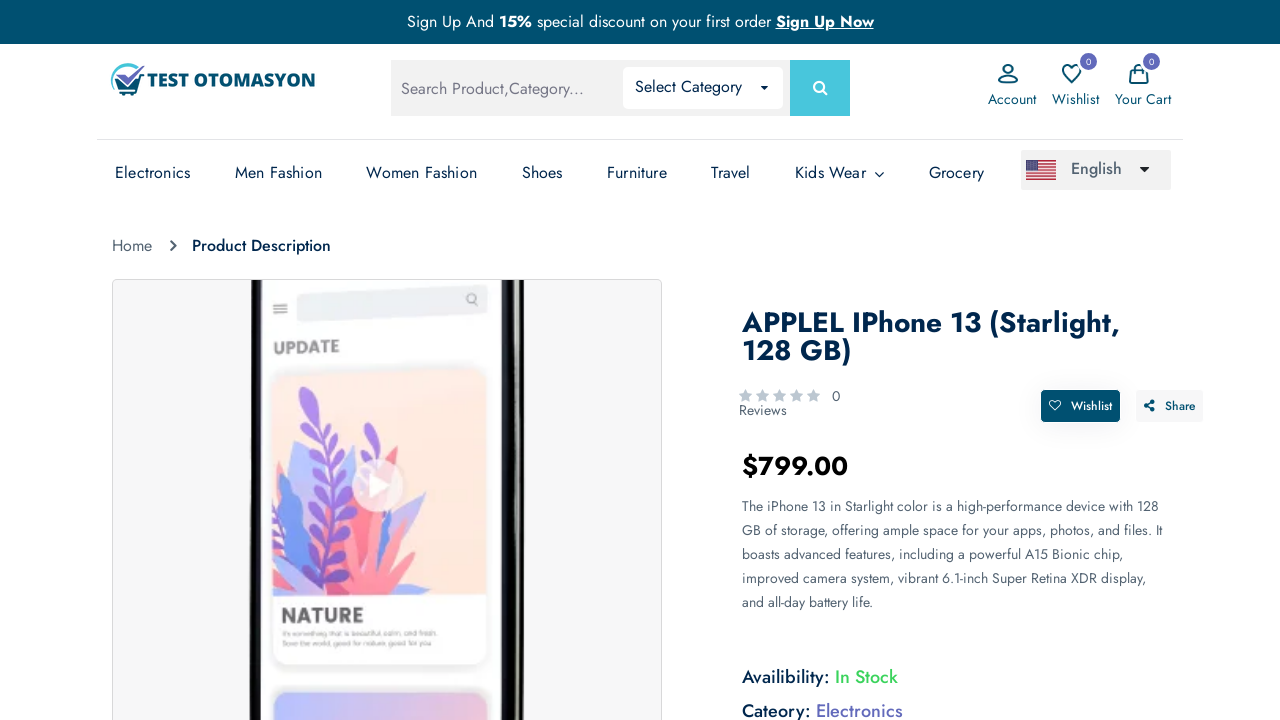

Retrieved product name: 'Apple iPhone 13 (Starlight, 128 GB)'
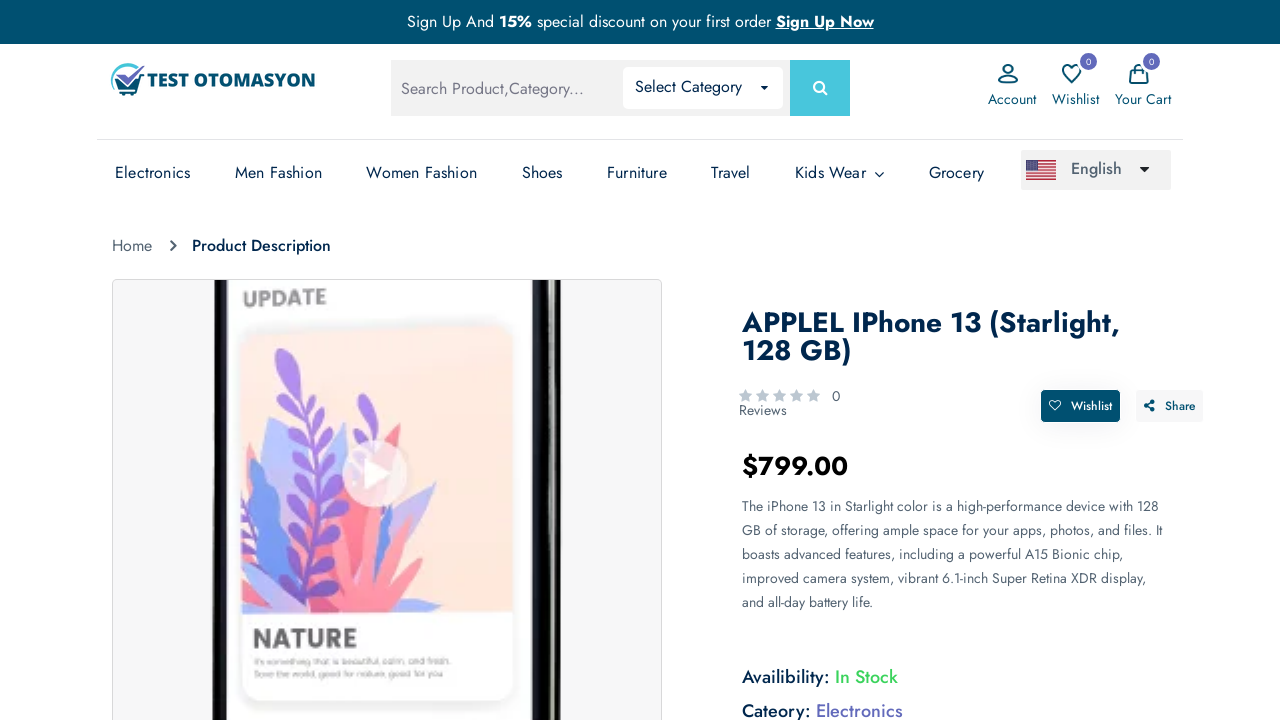

Verified that product name contains 'phone'
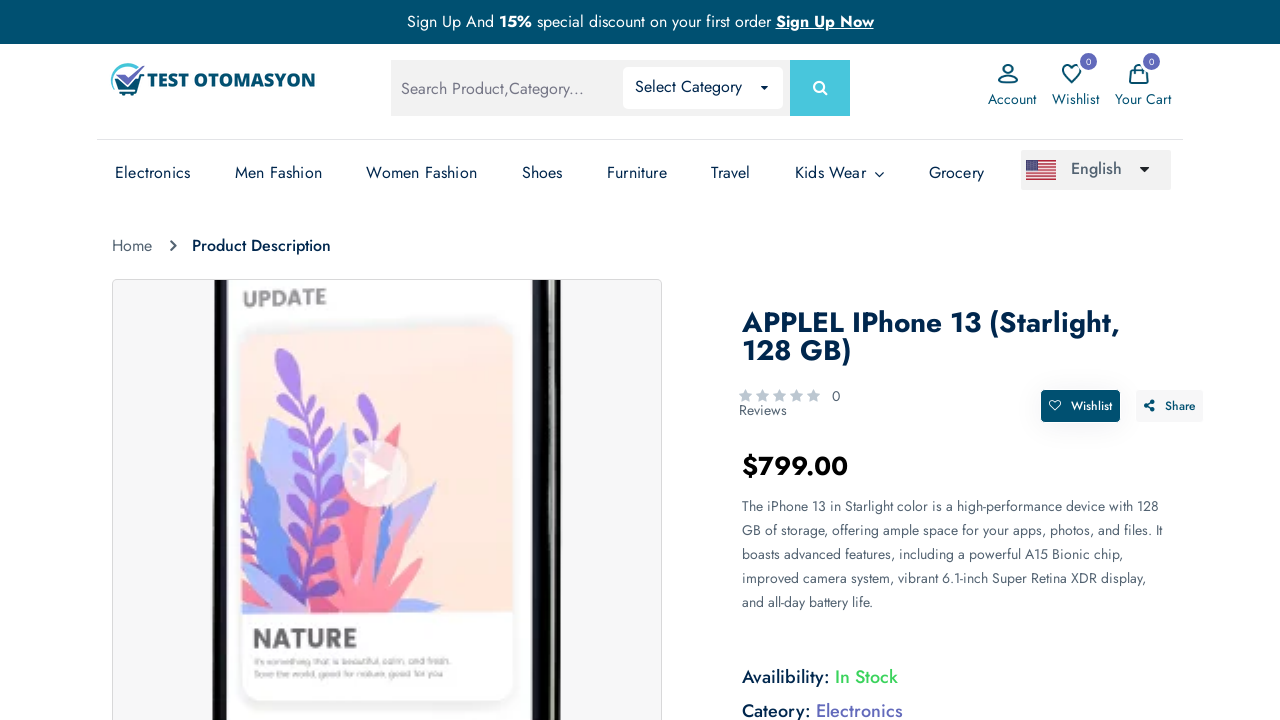

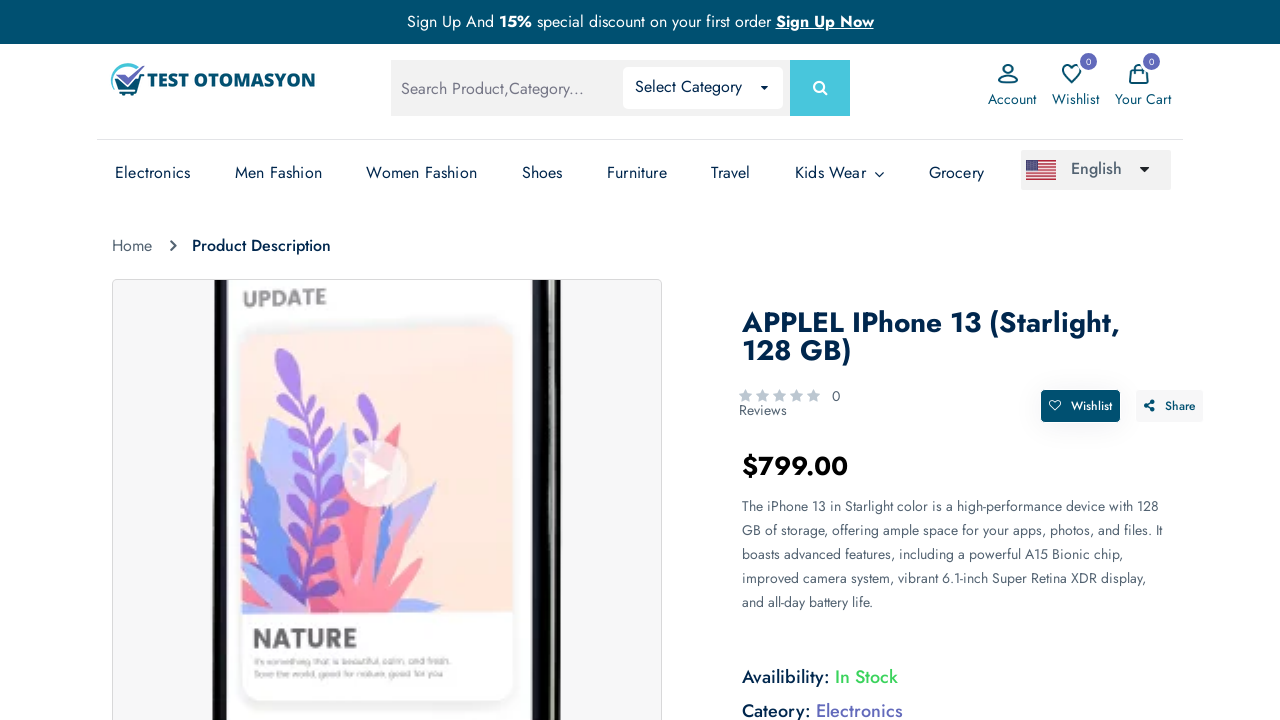